Simple navigation test that opens the PASV website

Starting URL: https://pasv.us/

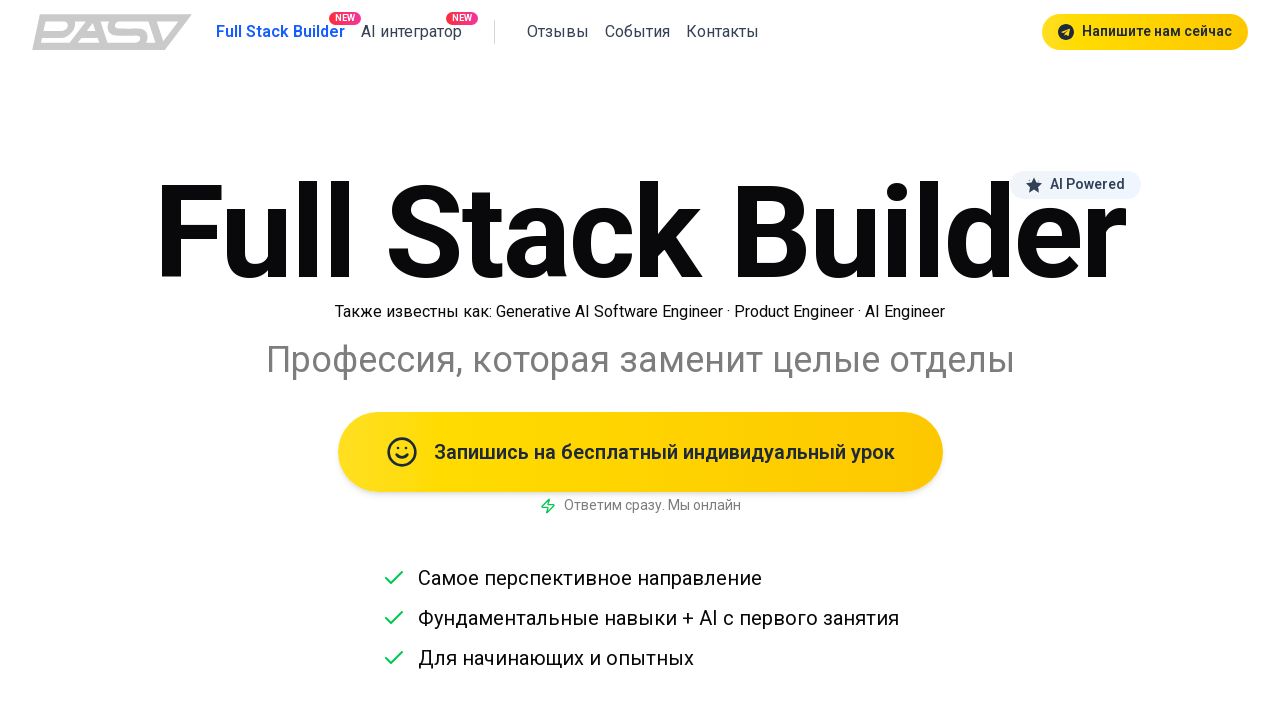

Opened PASV website at https://pasv.us/
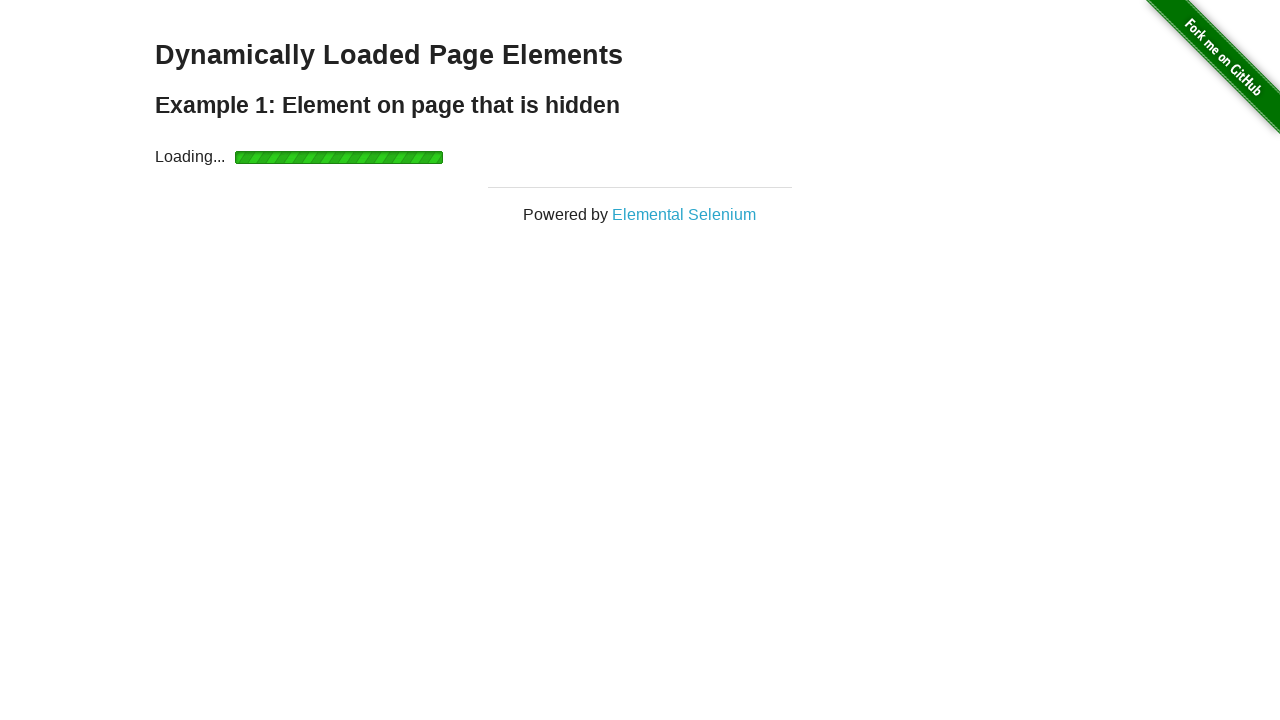

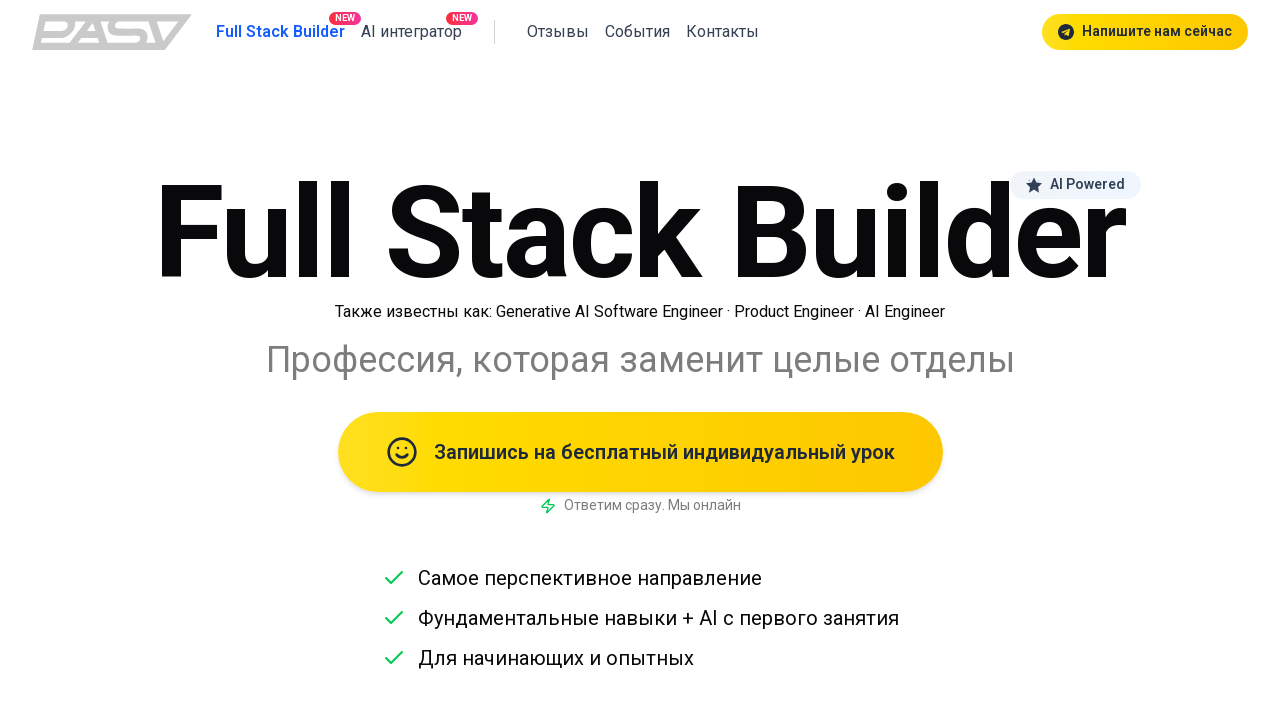